Tests clicking a radio button using JavaScript executor

Starting URL: https://testautomationpractice.blogspot.com/

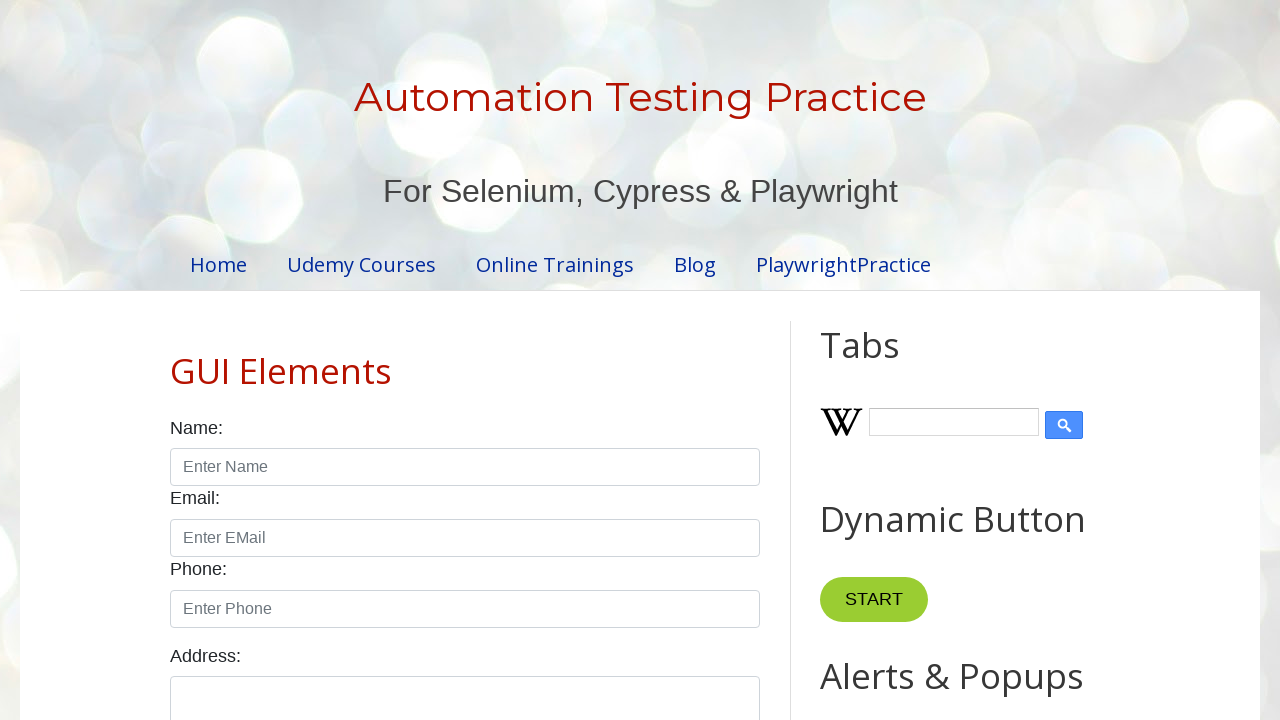

Clicked the male radio button using JavaScript executor at (176, 360) on #male
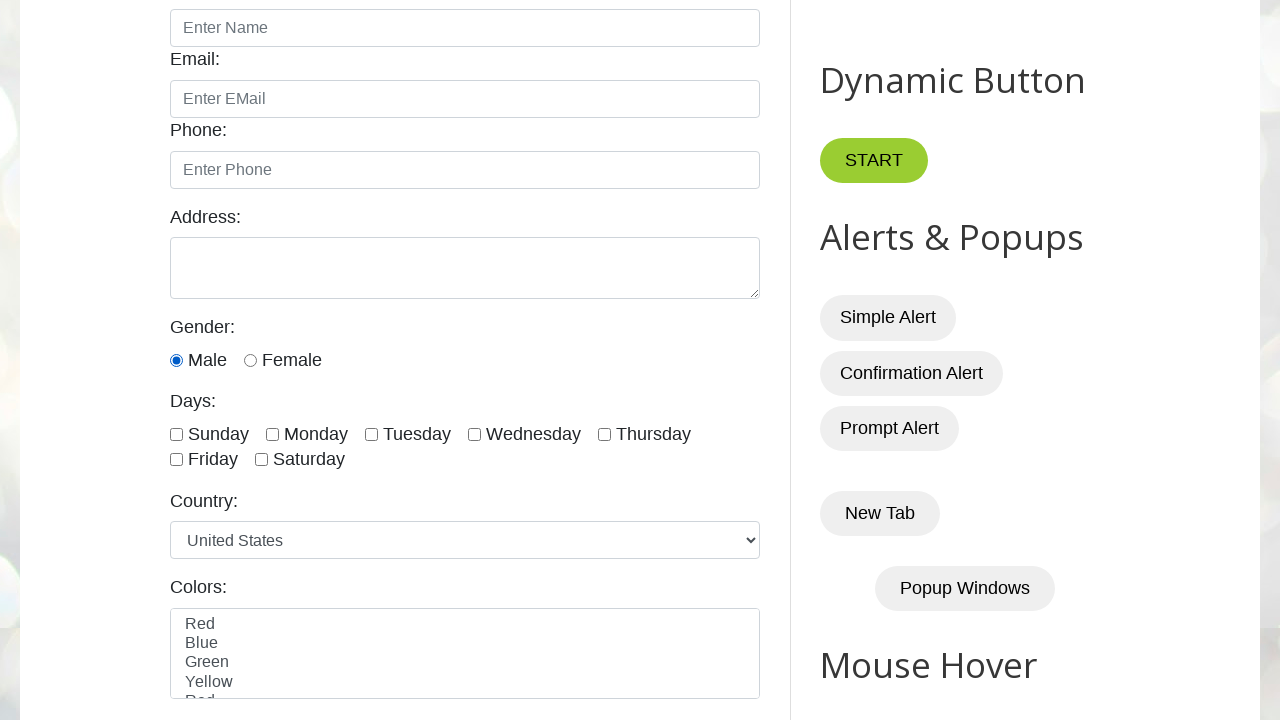

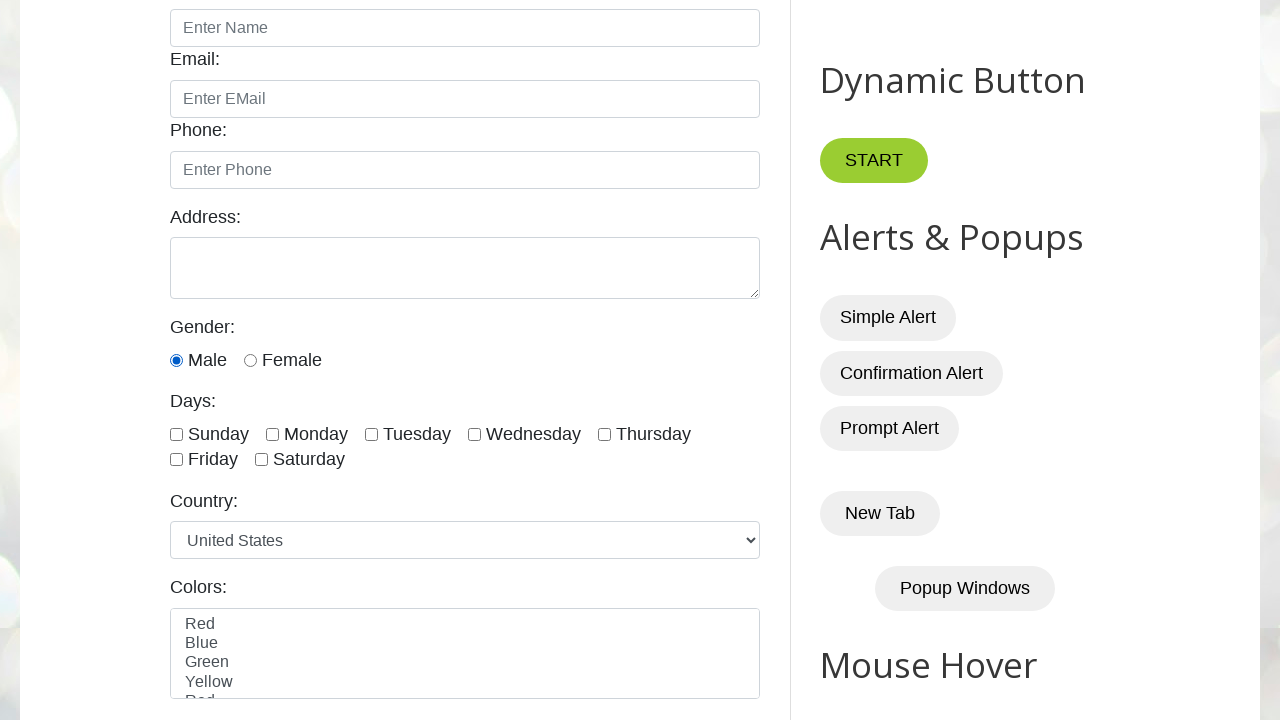